Tests the search functionality on W3Schools website by entering a search query in the search input field

Starting URL: https://www.w3schools.com/default.asp

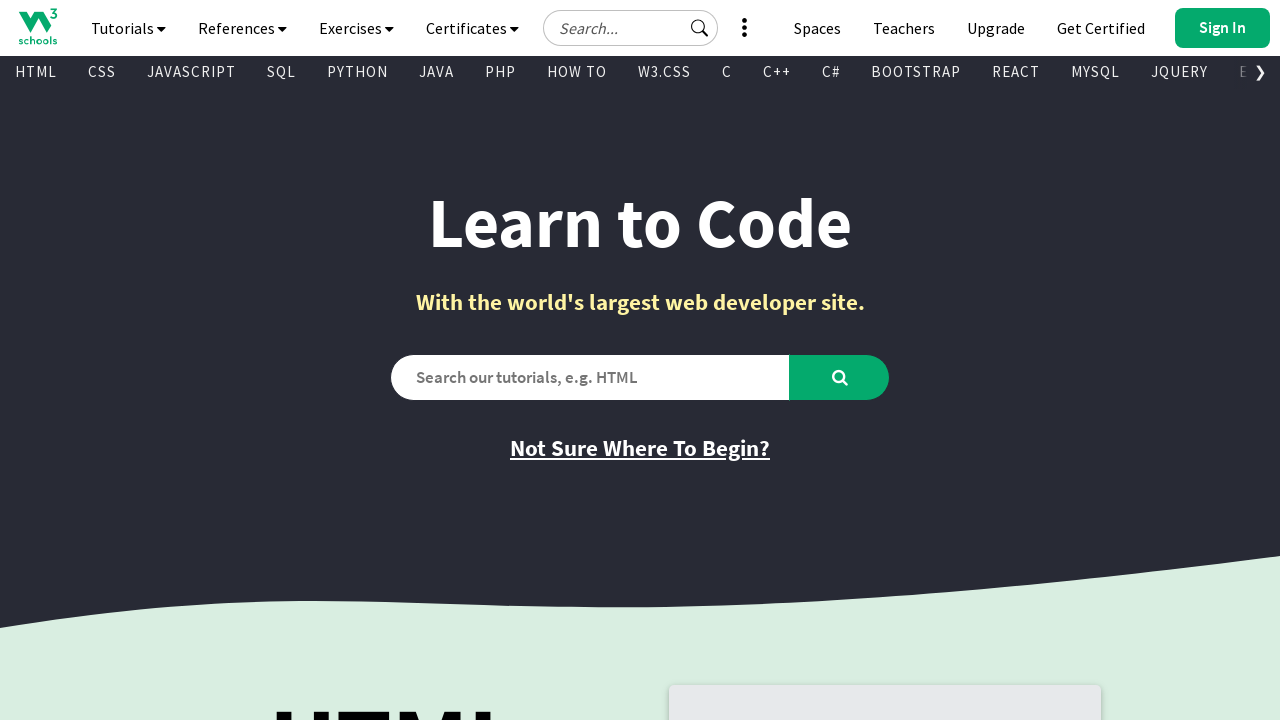

Filled search input field with 'html' query on input#search2
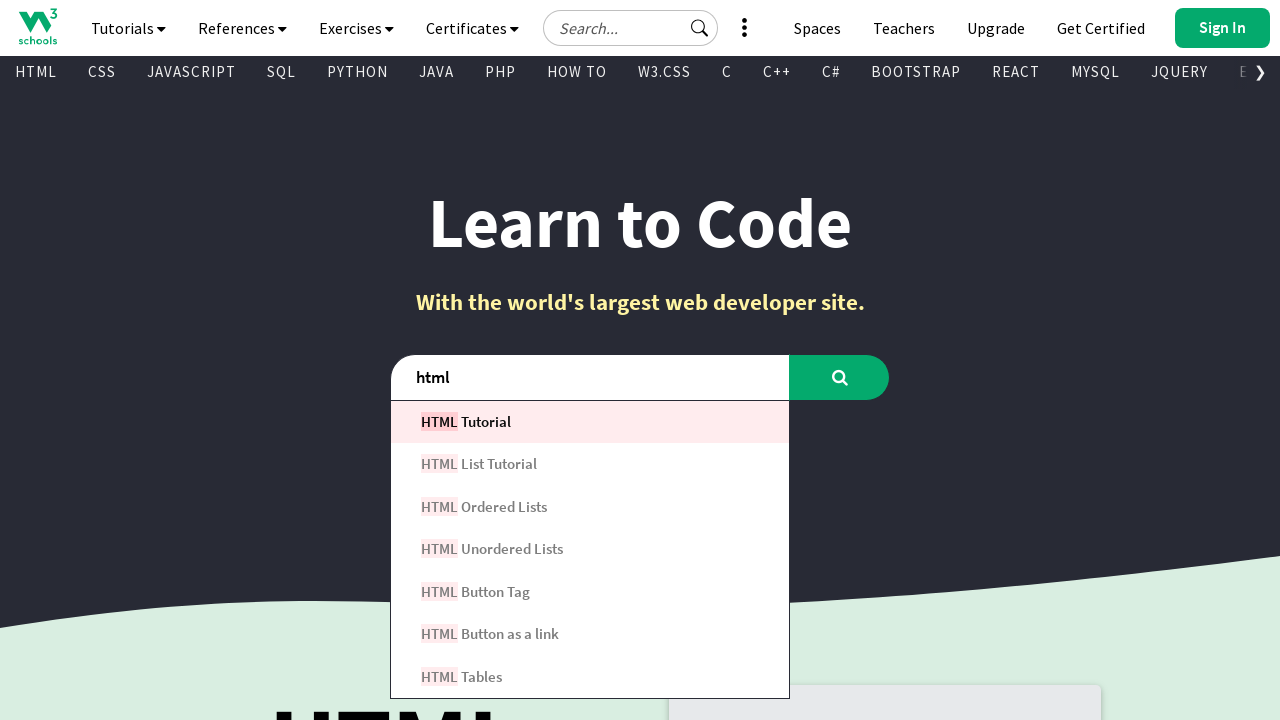

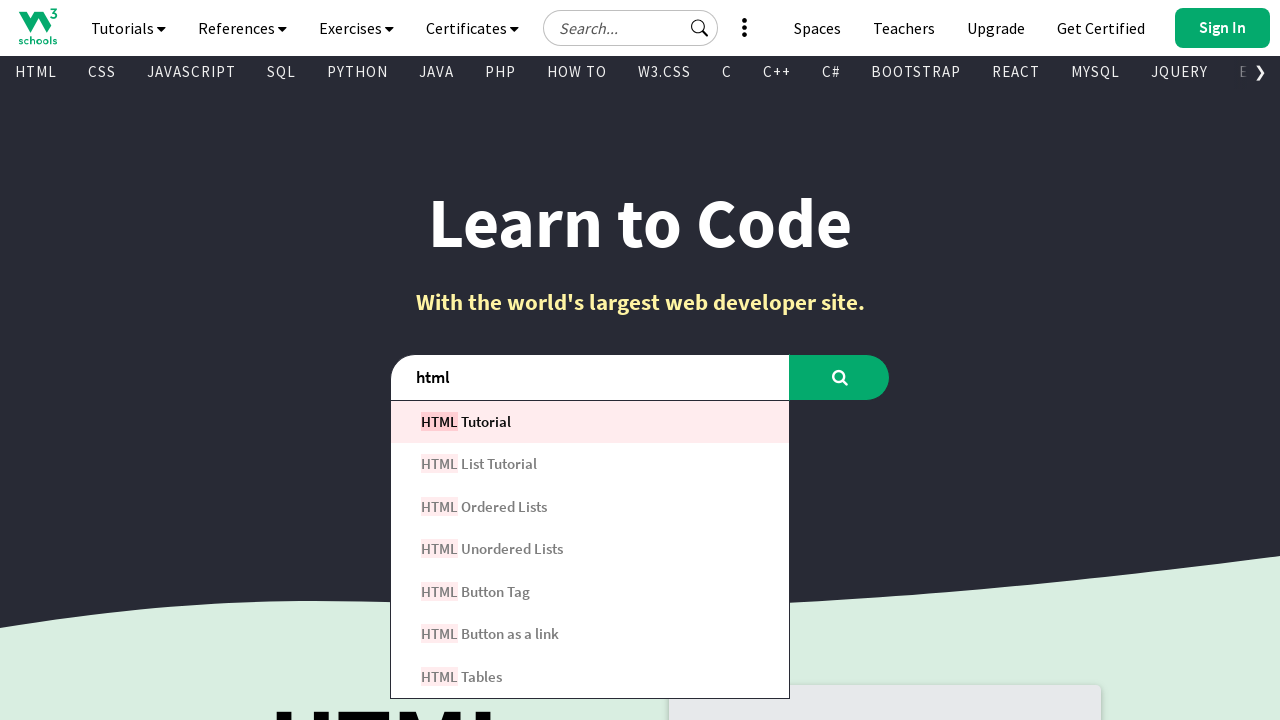